Tests alert handling by clicking a button that triggers a delayed alert and verifying the alert text

Starting URL: https://qavbox.github.io/demo/alerts/

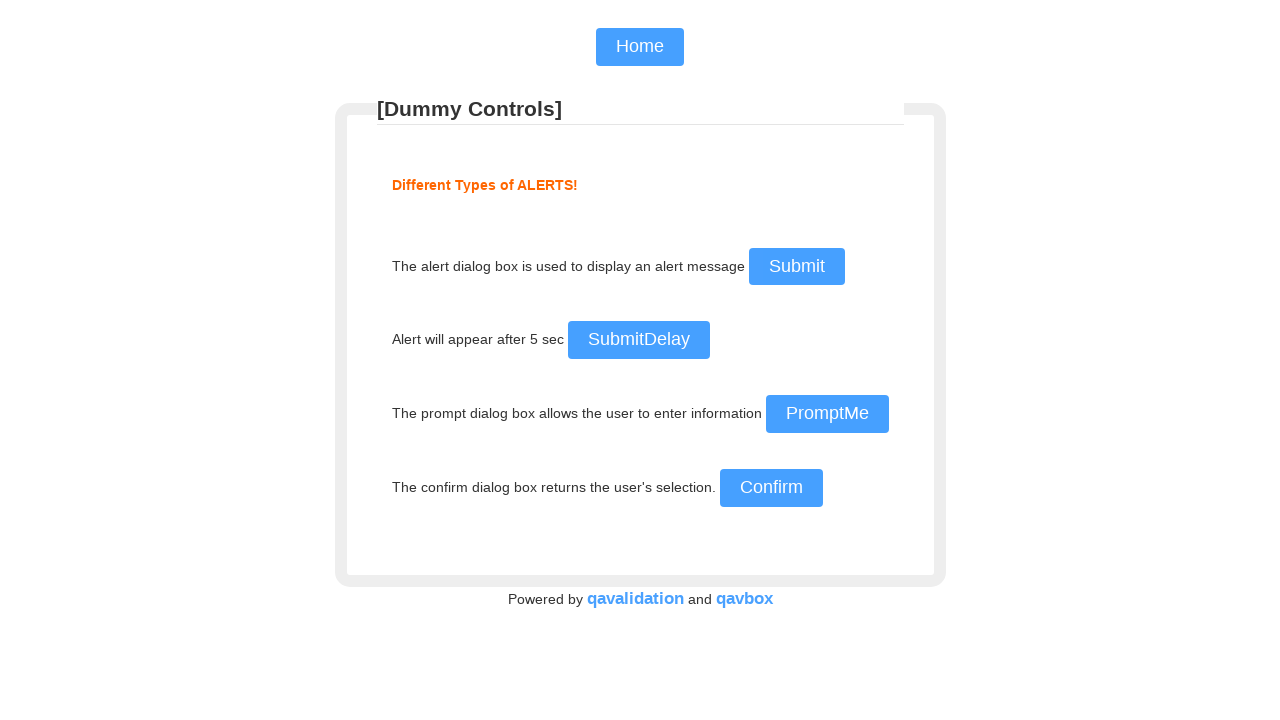

Clicked button that triggers delayed alert at (638, 340) on #delayalert
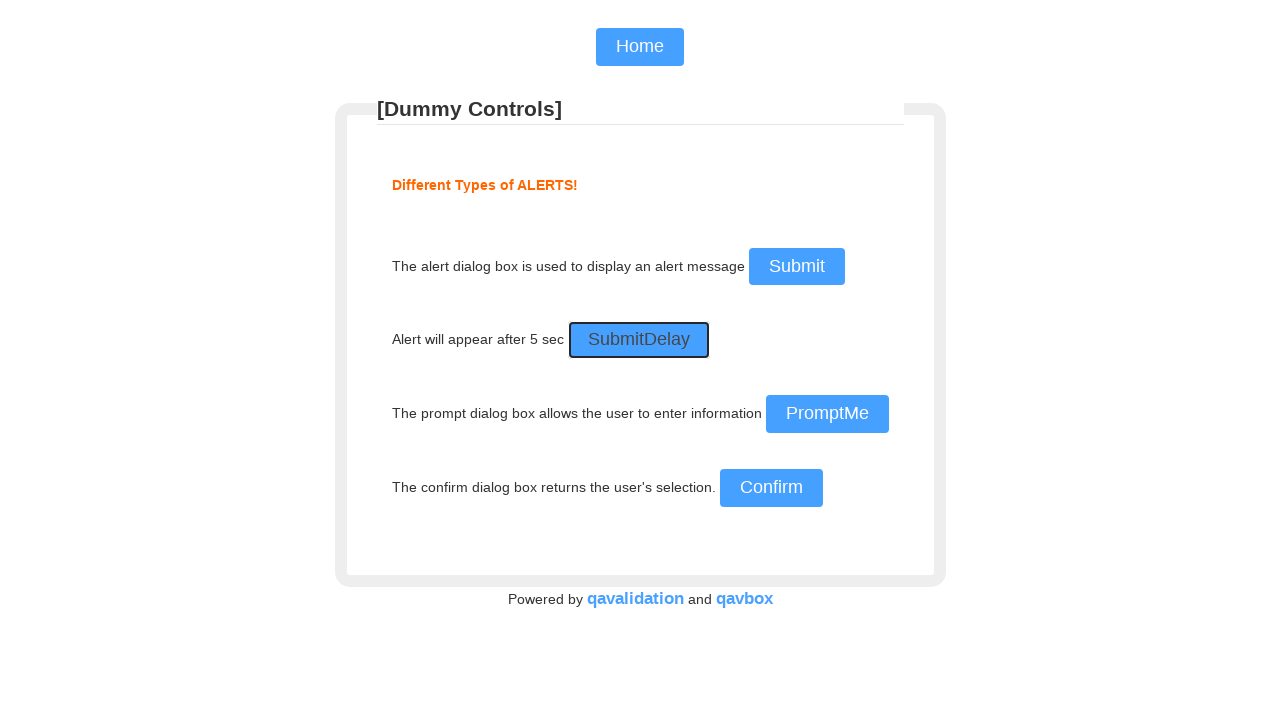

Set up dialog handler to accept alert
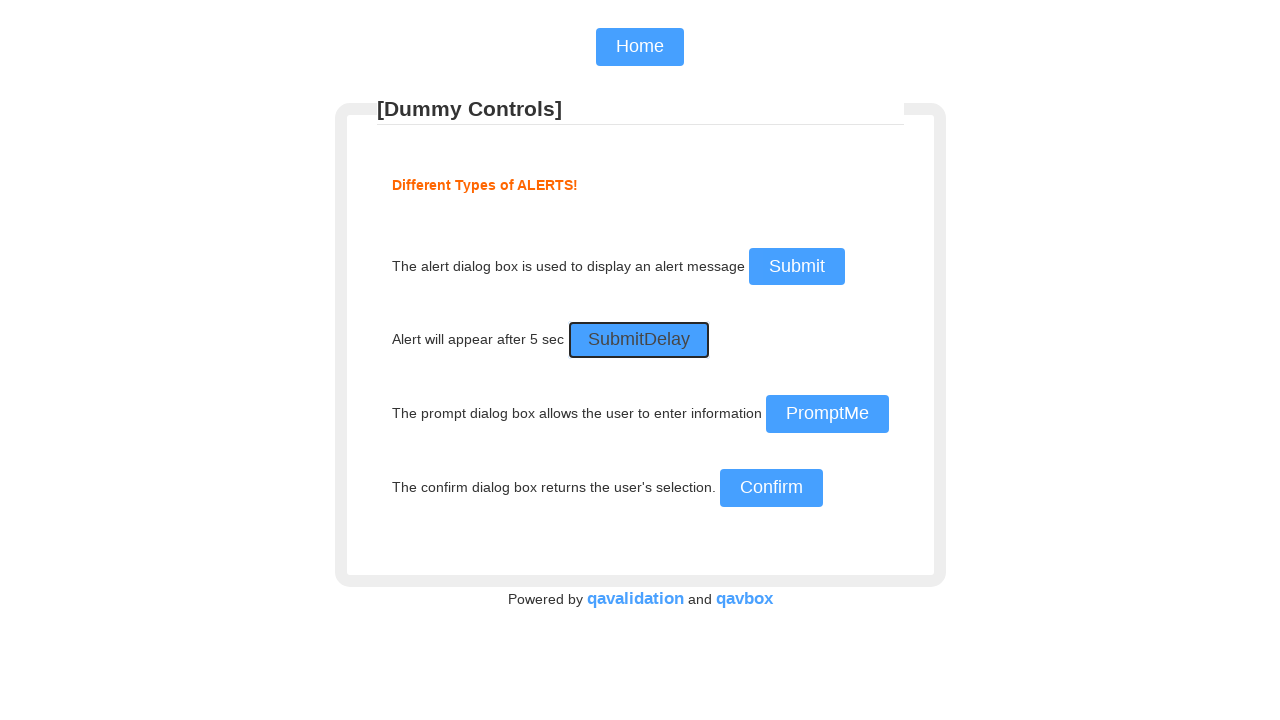

Waited for dialog event
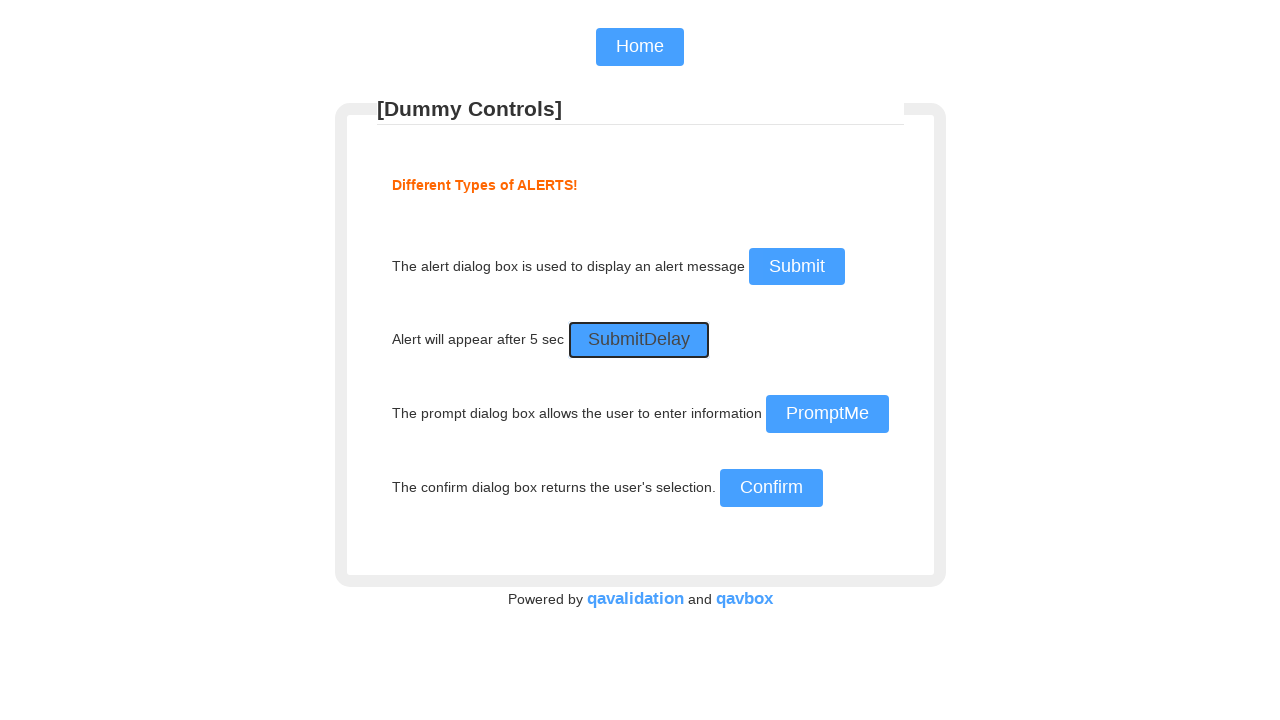

Retrieved dialog object from event
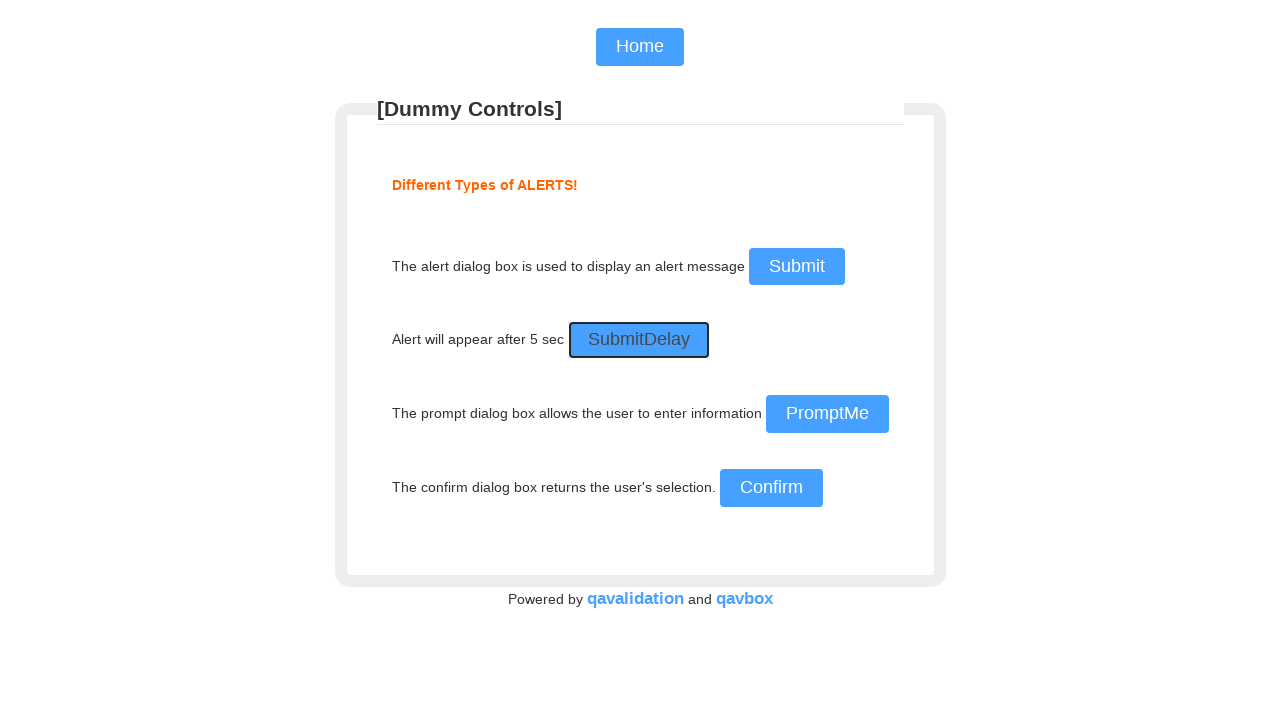

Verified alert message is 'I appeared after 5 seconds!'
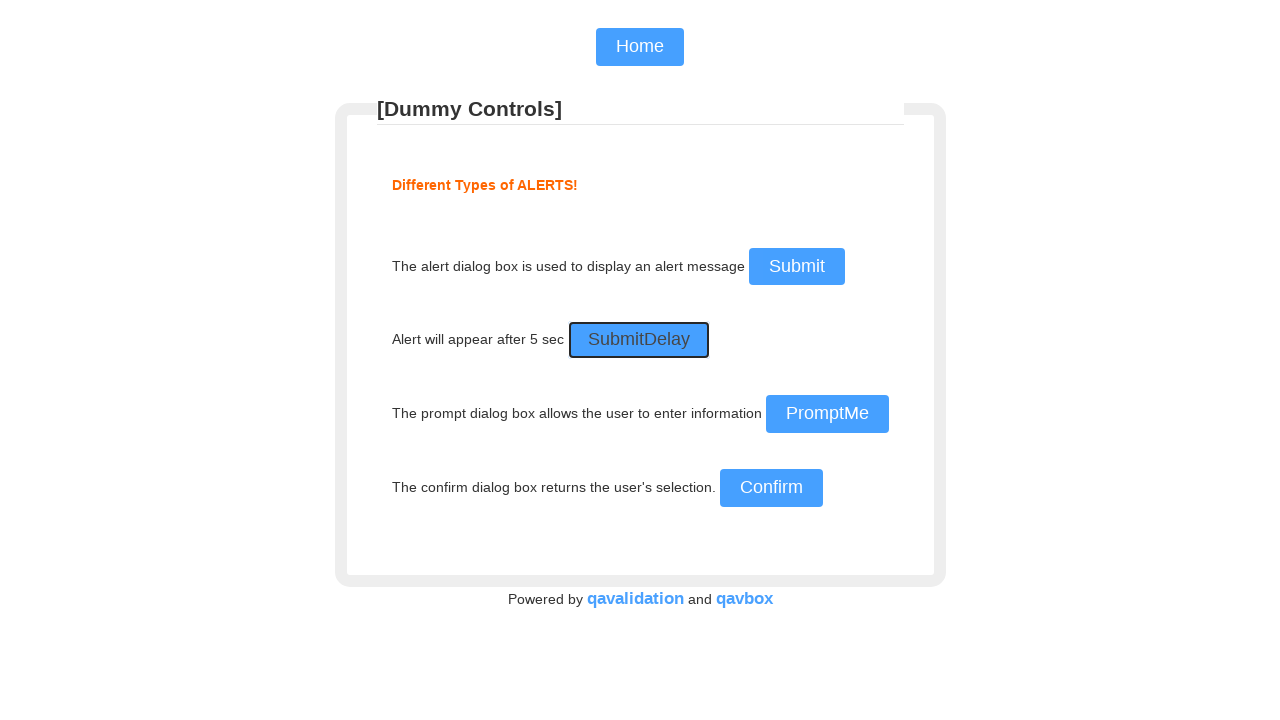

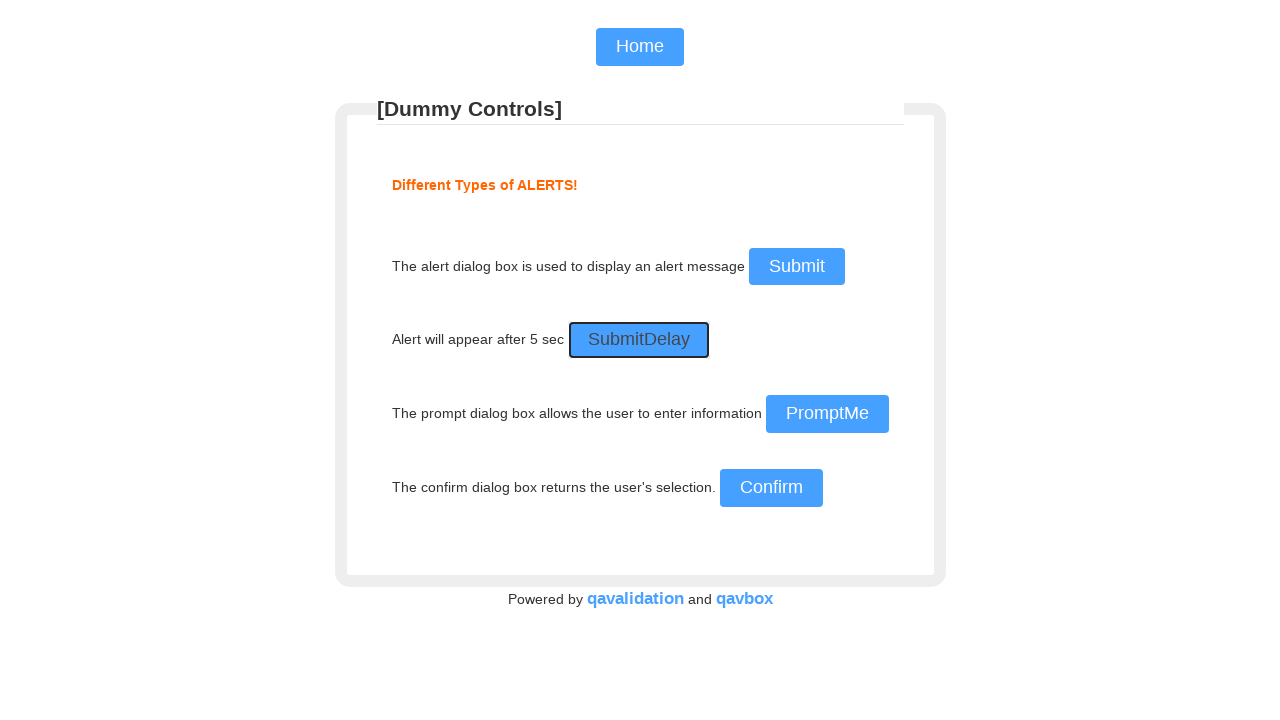